Tests scrolling functionality on the Selenium documentation website by scrolling down and then up using JavaScript execution

Starting URL: https://www.selenium.dev/

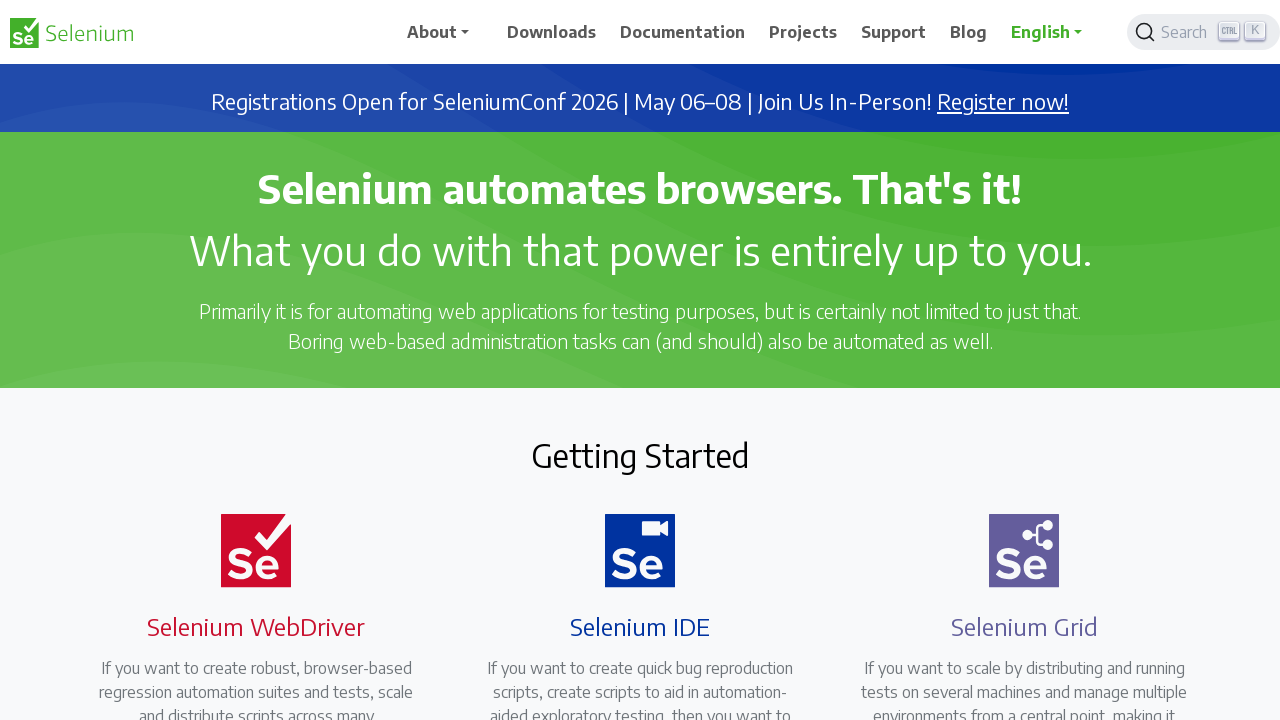

Scrolled down 1000 pixels on Selenium documentation page
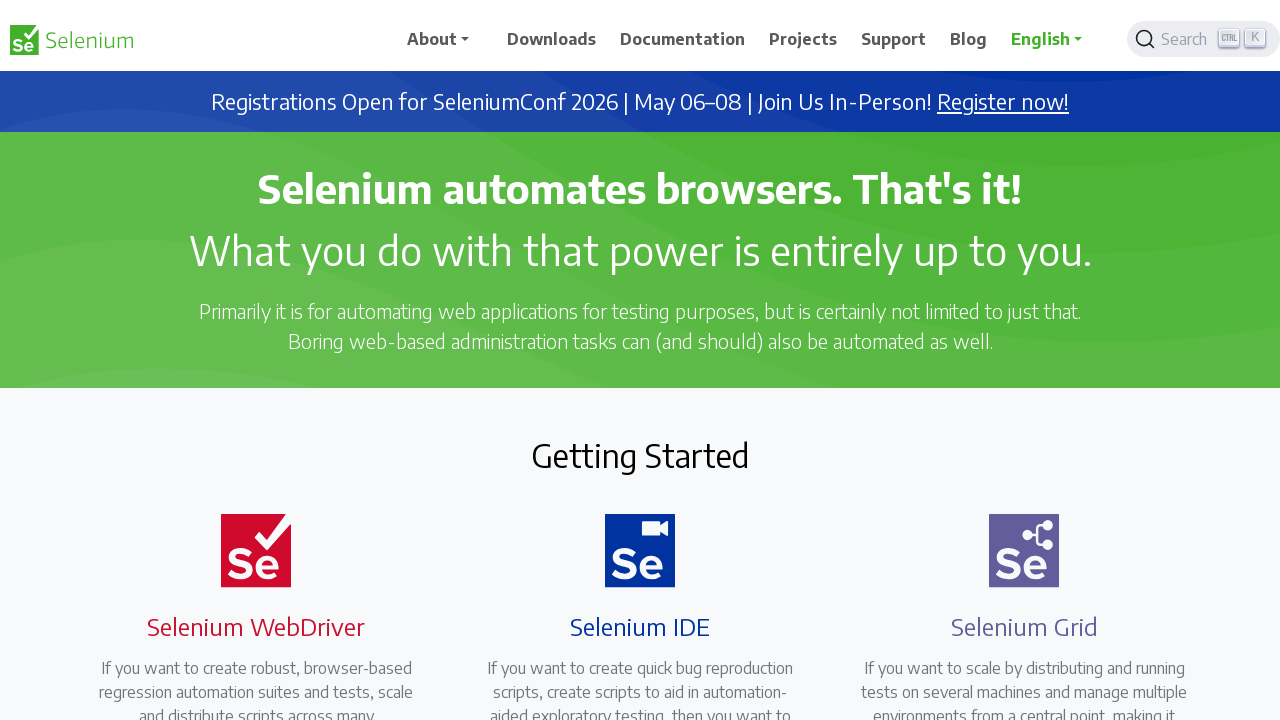

Waited 2 seconds after scrolling down
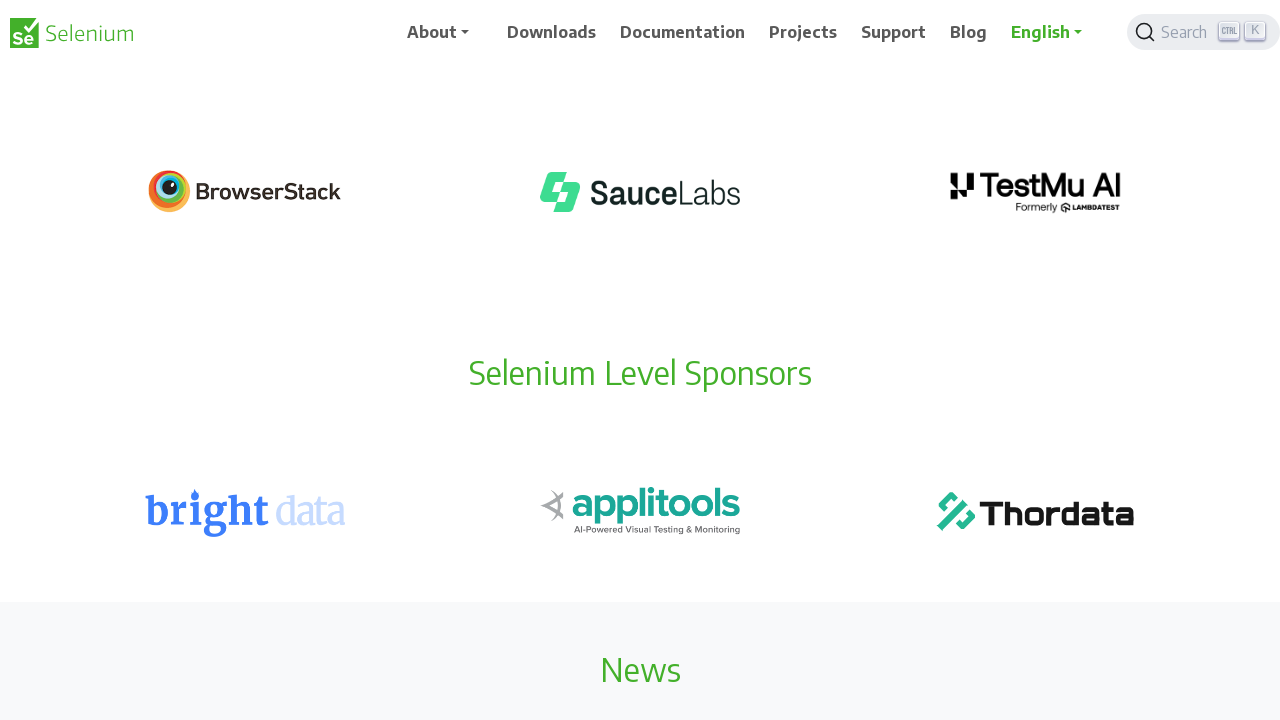

Scrolled up 500 pixels on the page
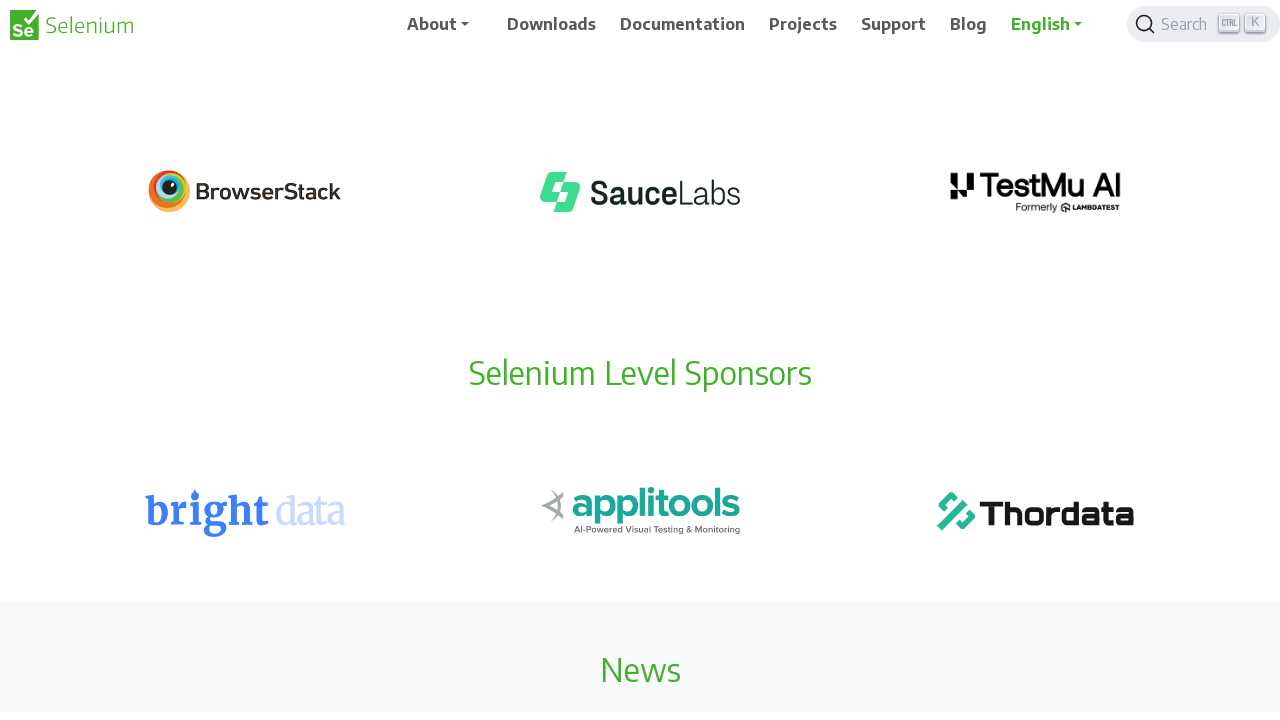

Waited 2 seconds after scrolling up
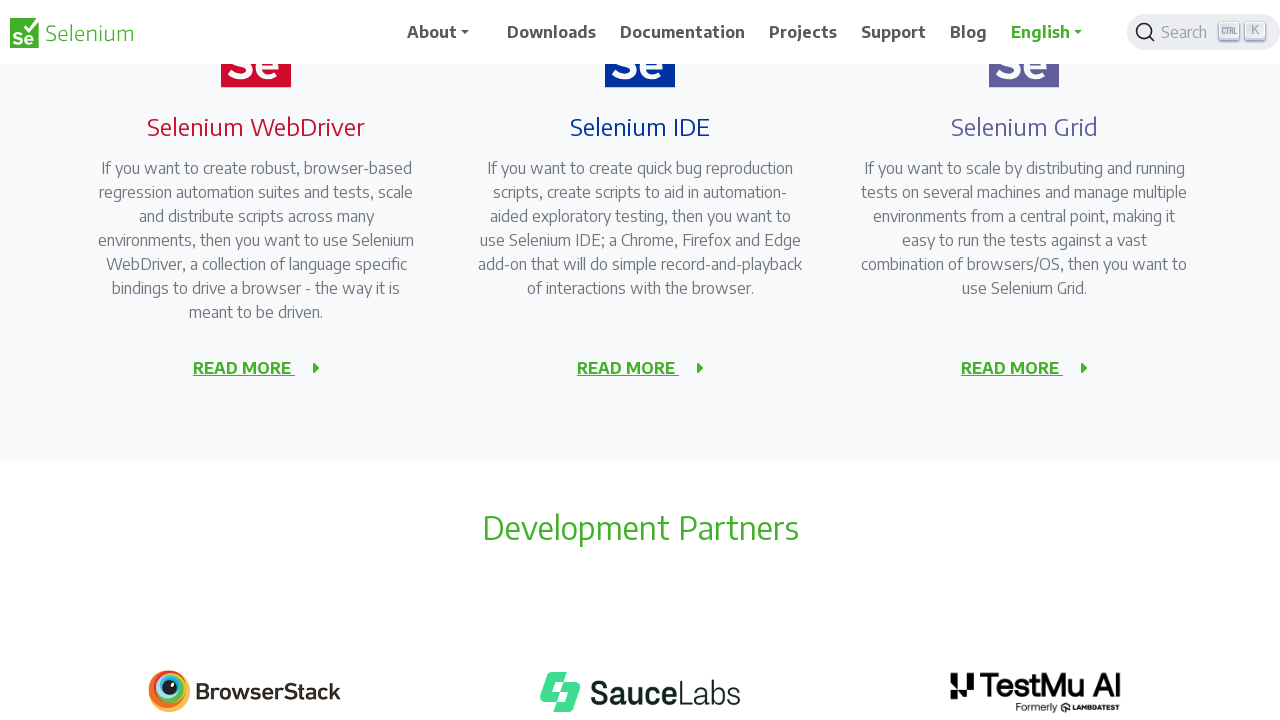

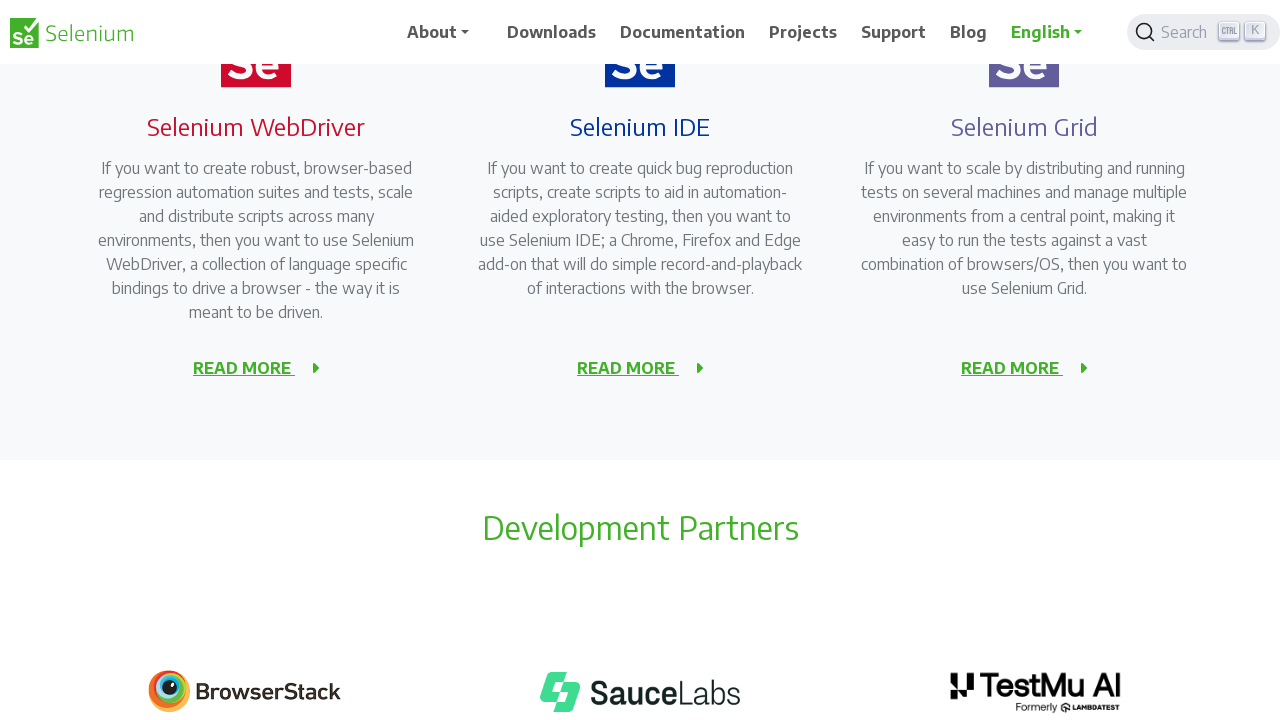